Tests drag and drop functionality by clicking and holding a draggable element and releasing it on a droppable target within an iframe

Starting URL: https://jqueryui.com/droppable/

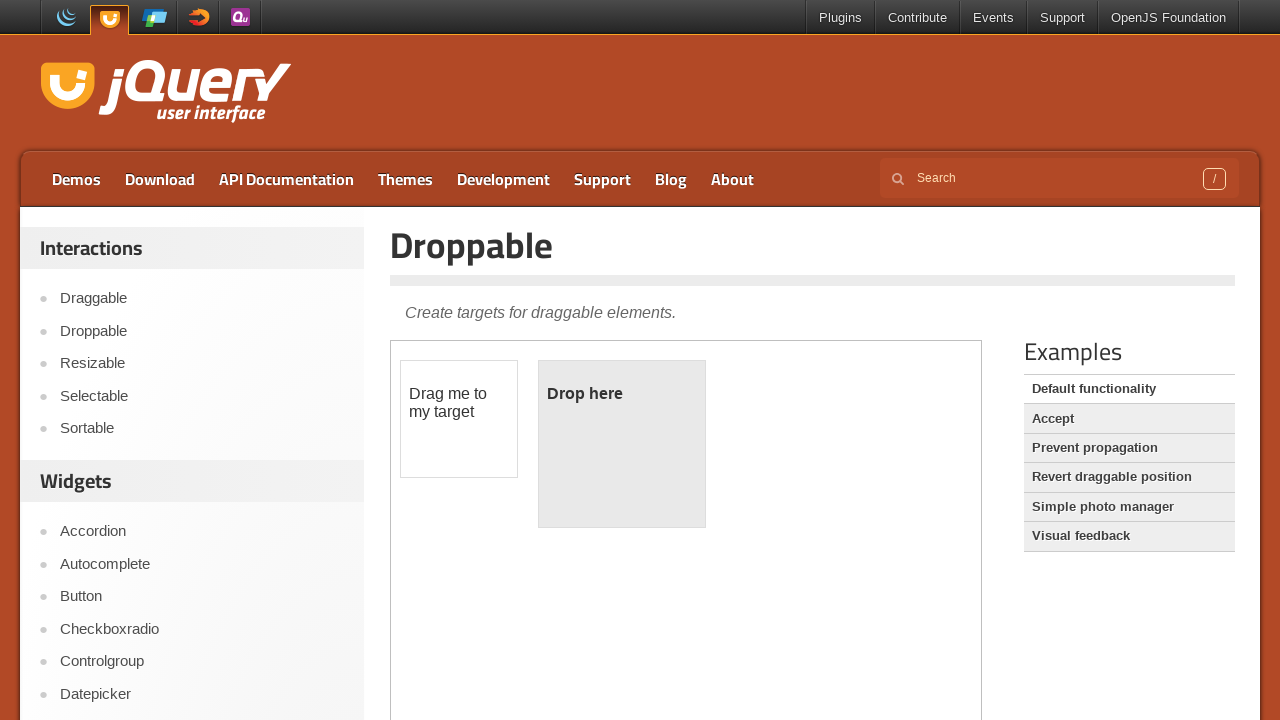

Located and switched to the iframe containing drag and drop demo
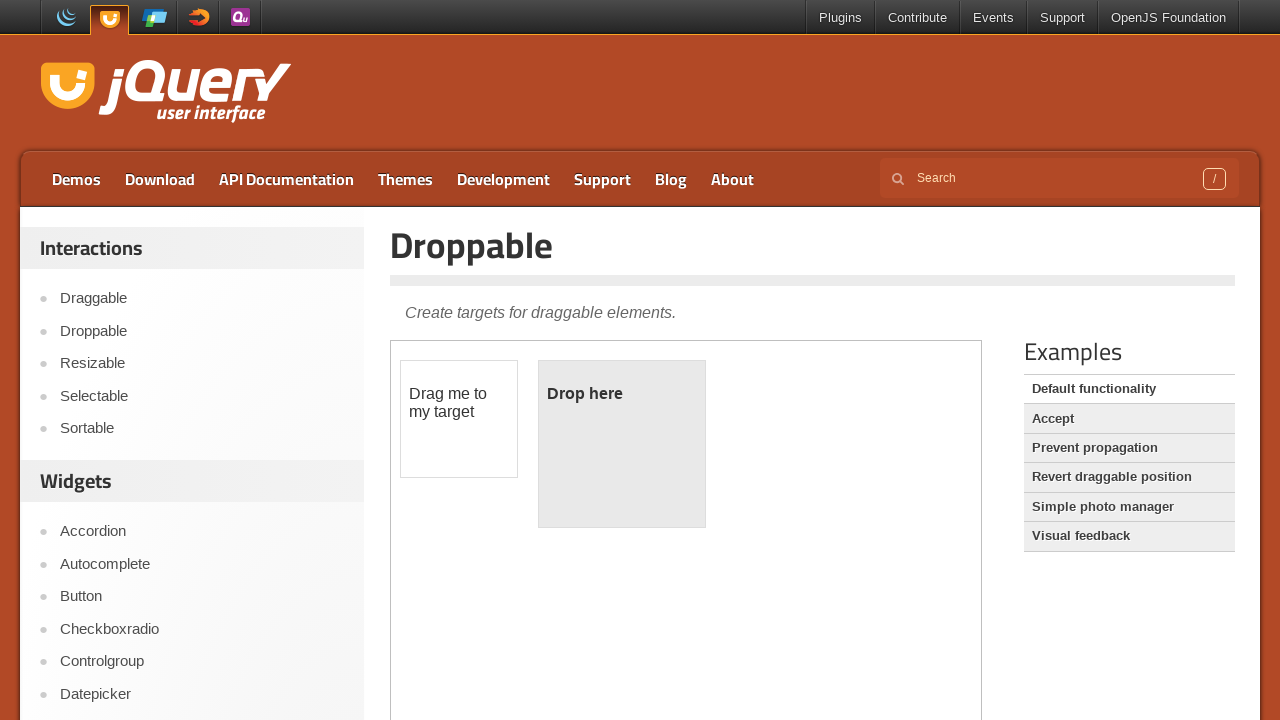

Located the draggable element
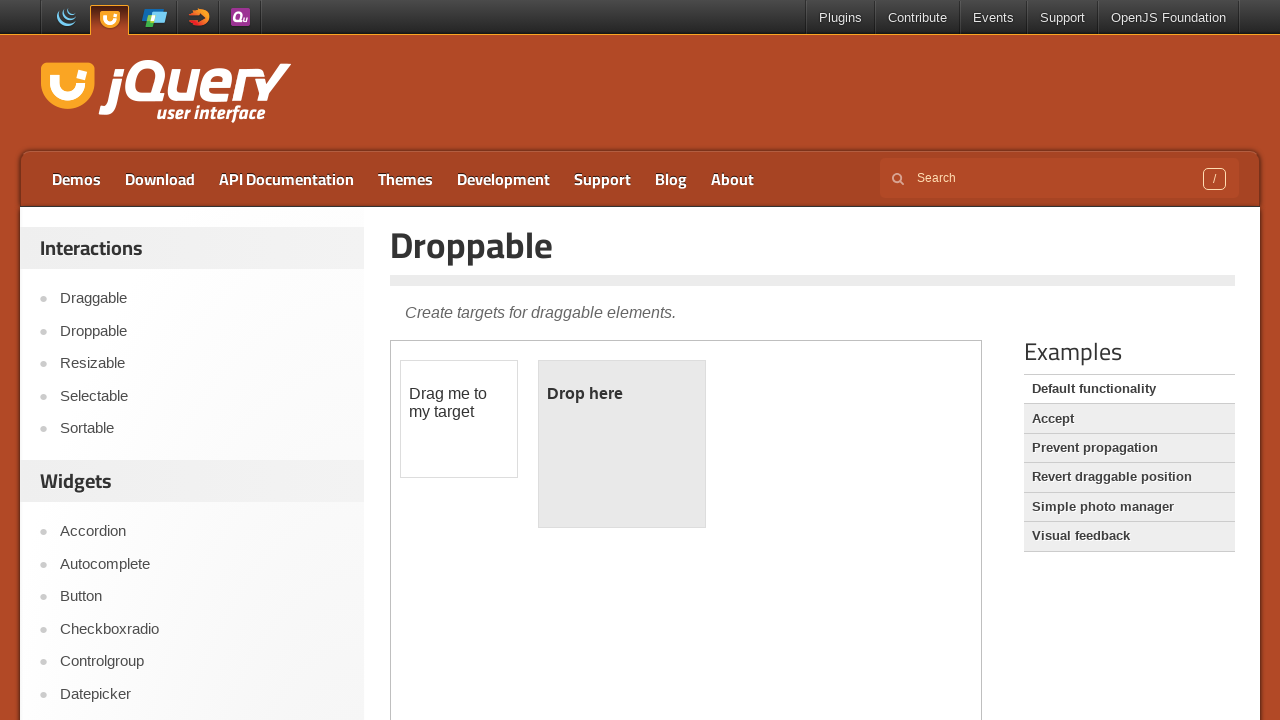

Located the droppable target element
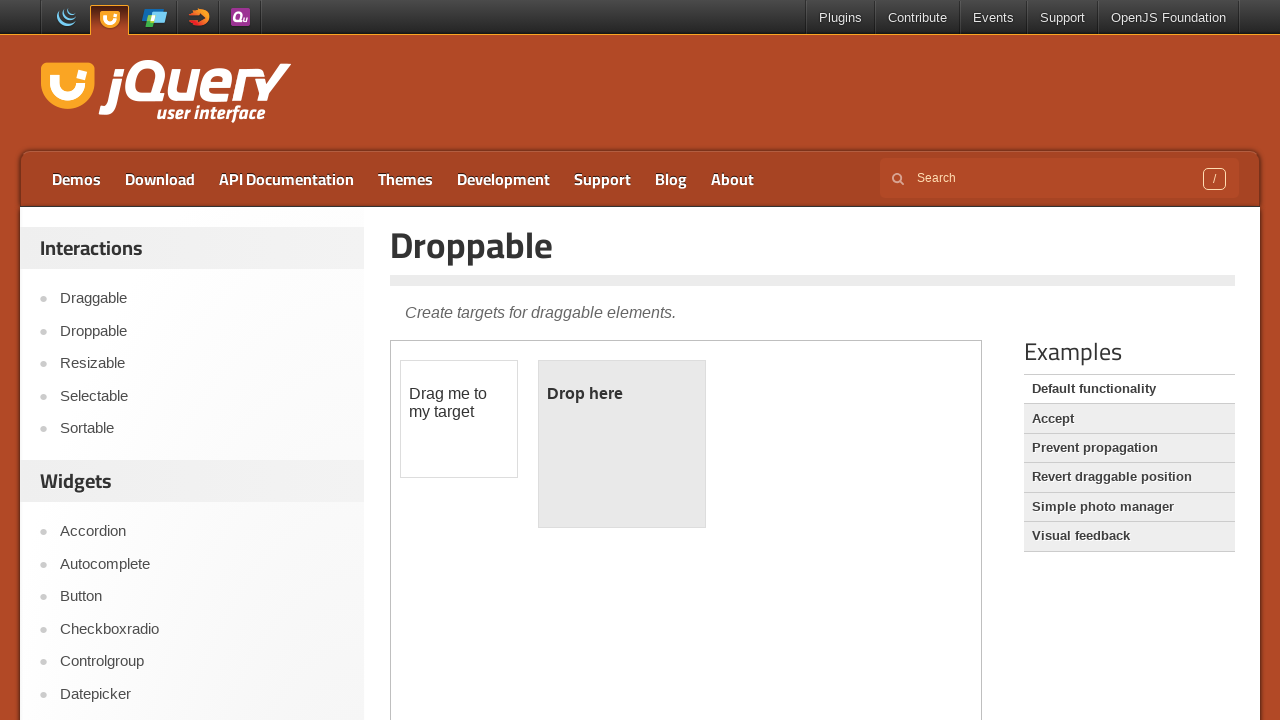

Dragged the draggable element and dropped it on the droppable target at (622, 444)
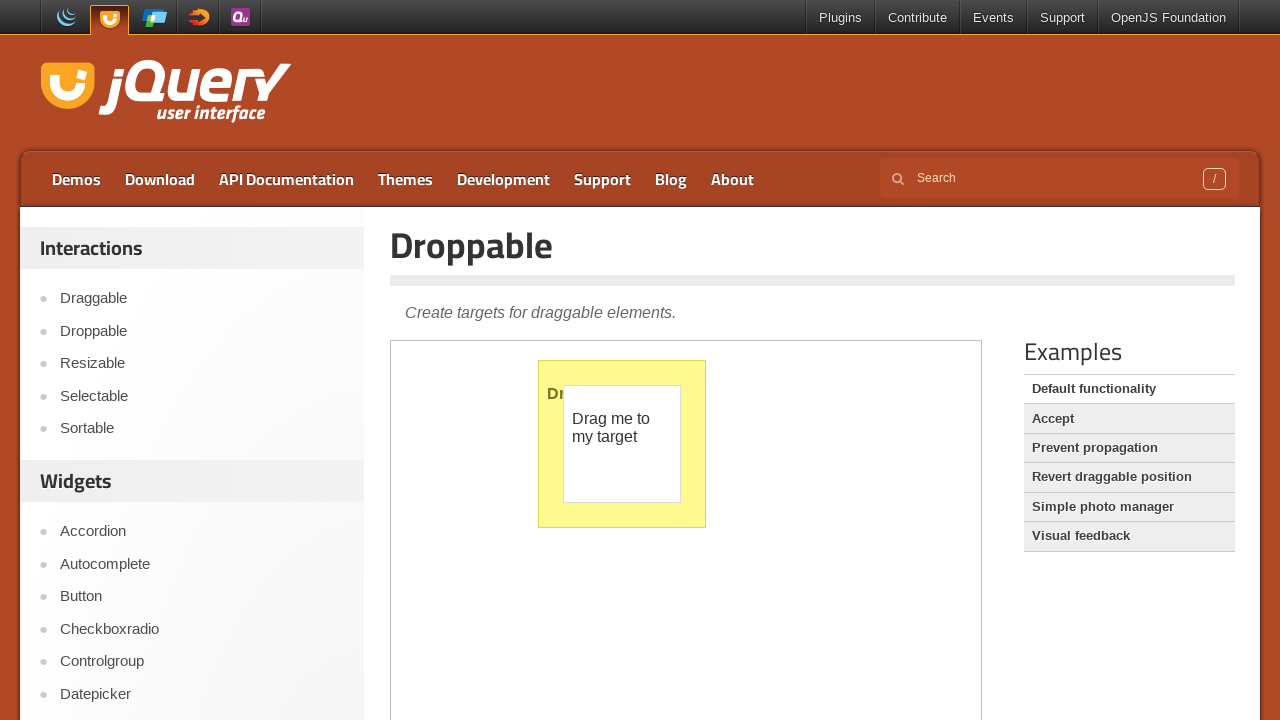

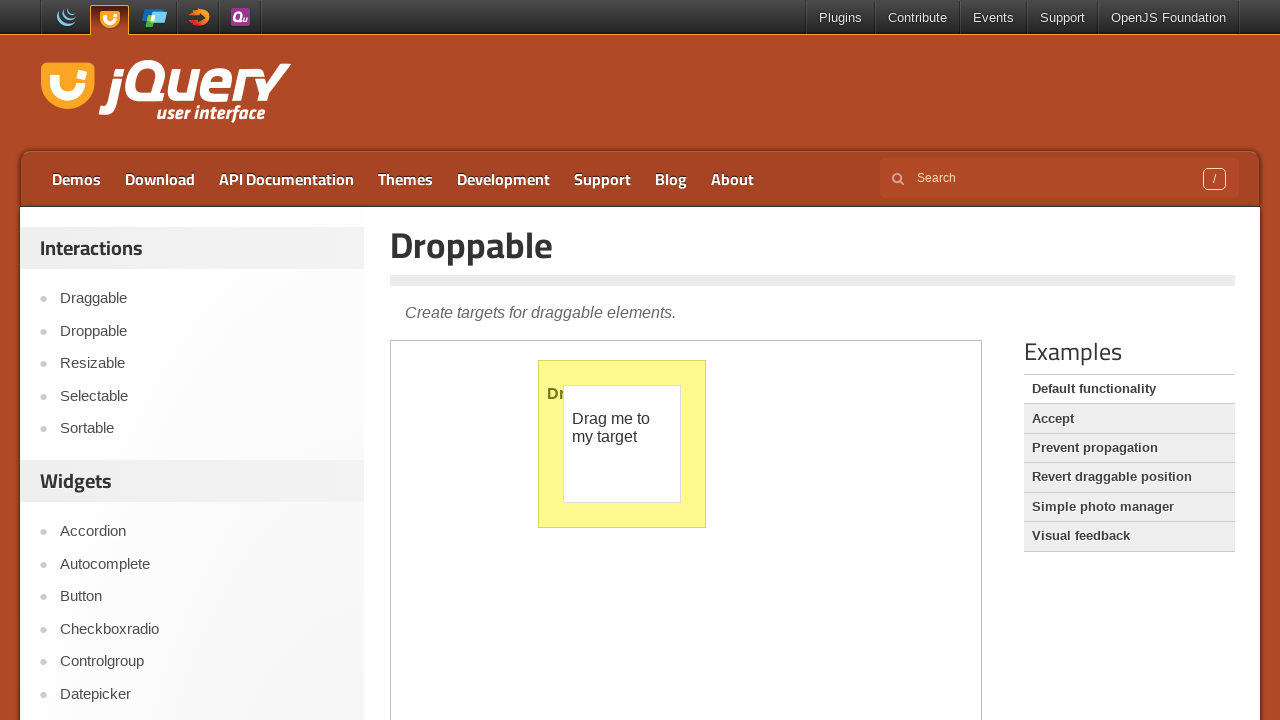